Navigates to the Disappearing Elements page

Starting URL: https://the-internet.herokuapp.com/

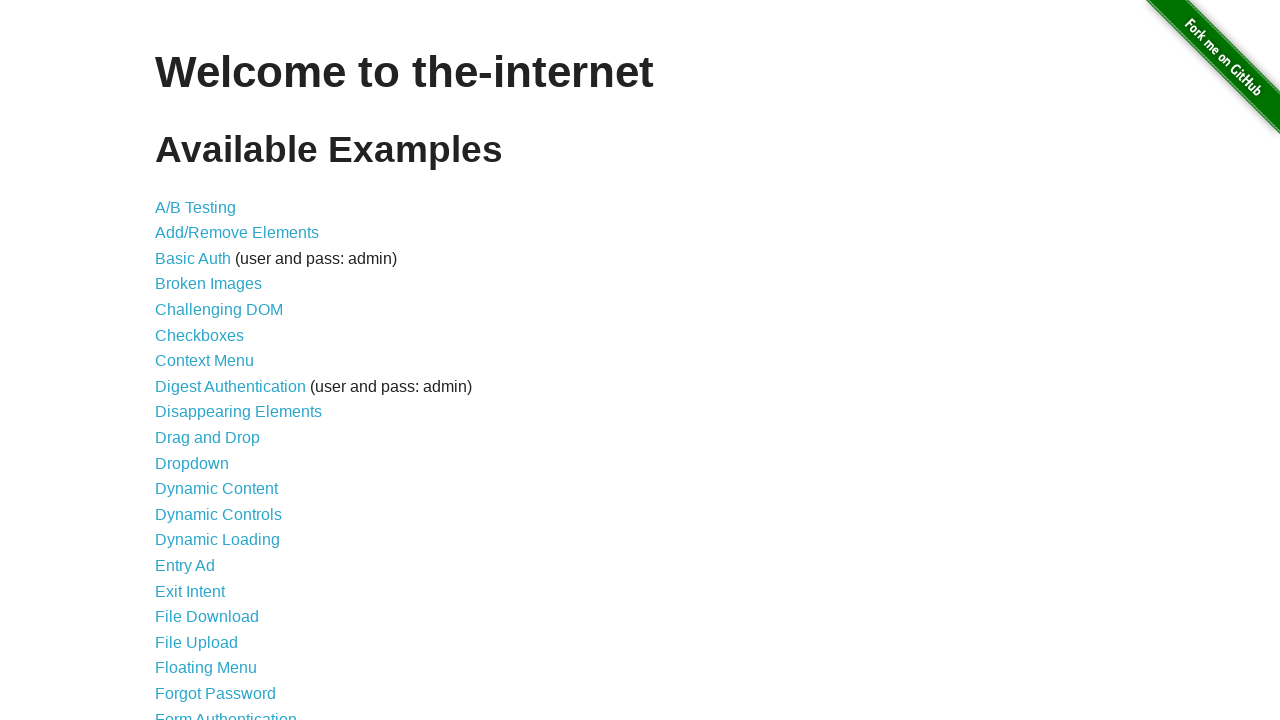

Clicked on Disappearing Elements link at (238, 412) on text=Disappearing Elements
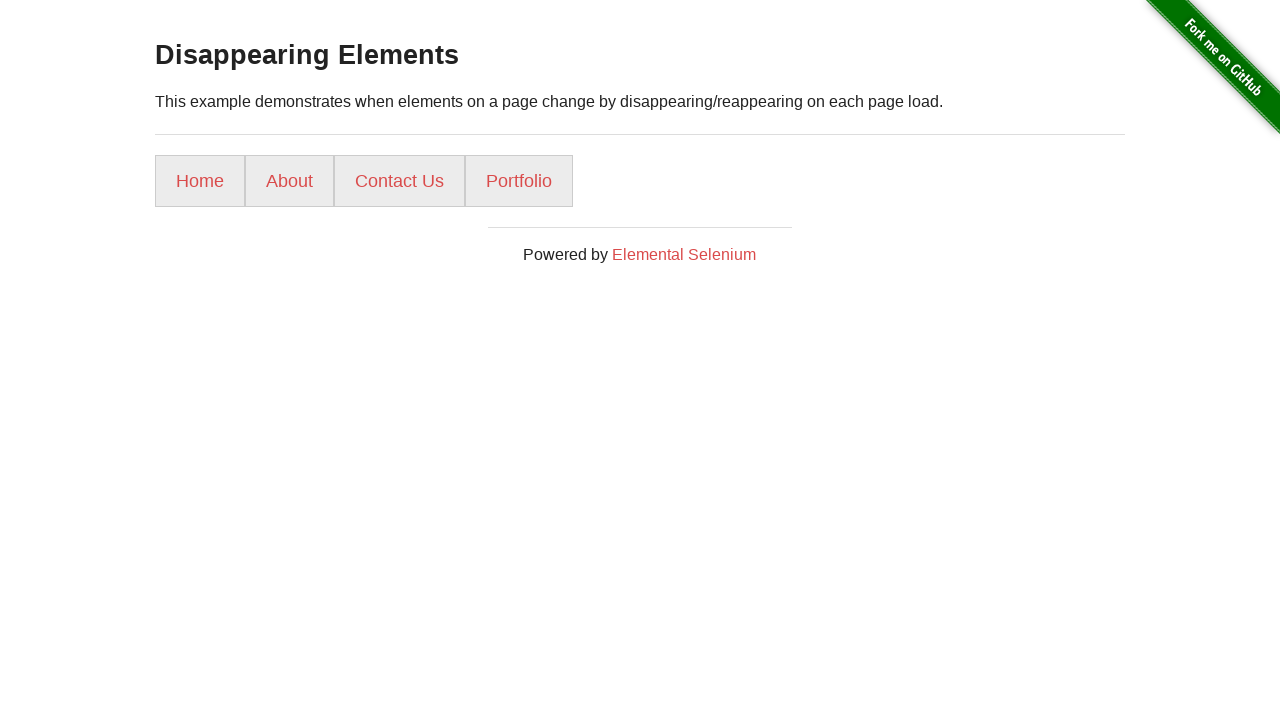

Disappearing Elements page loaded
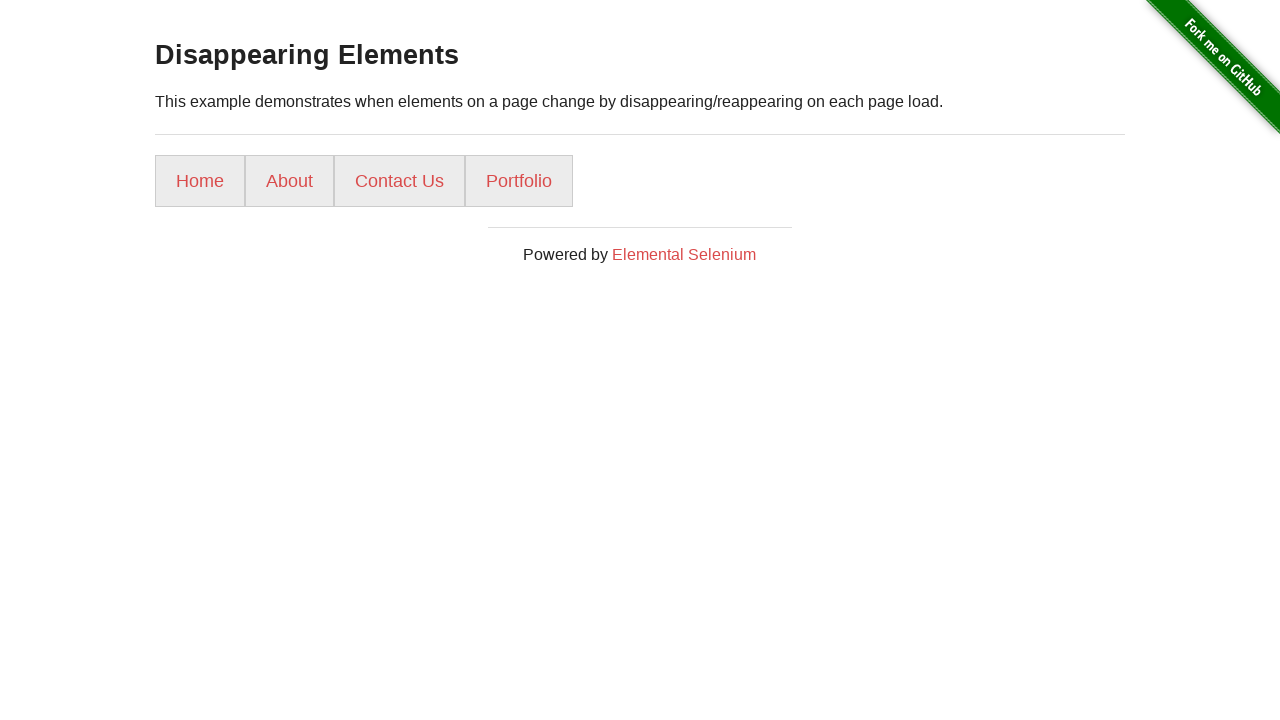

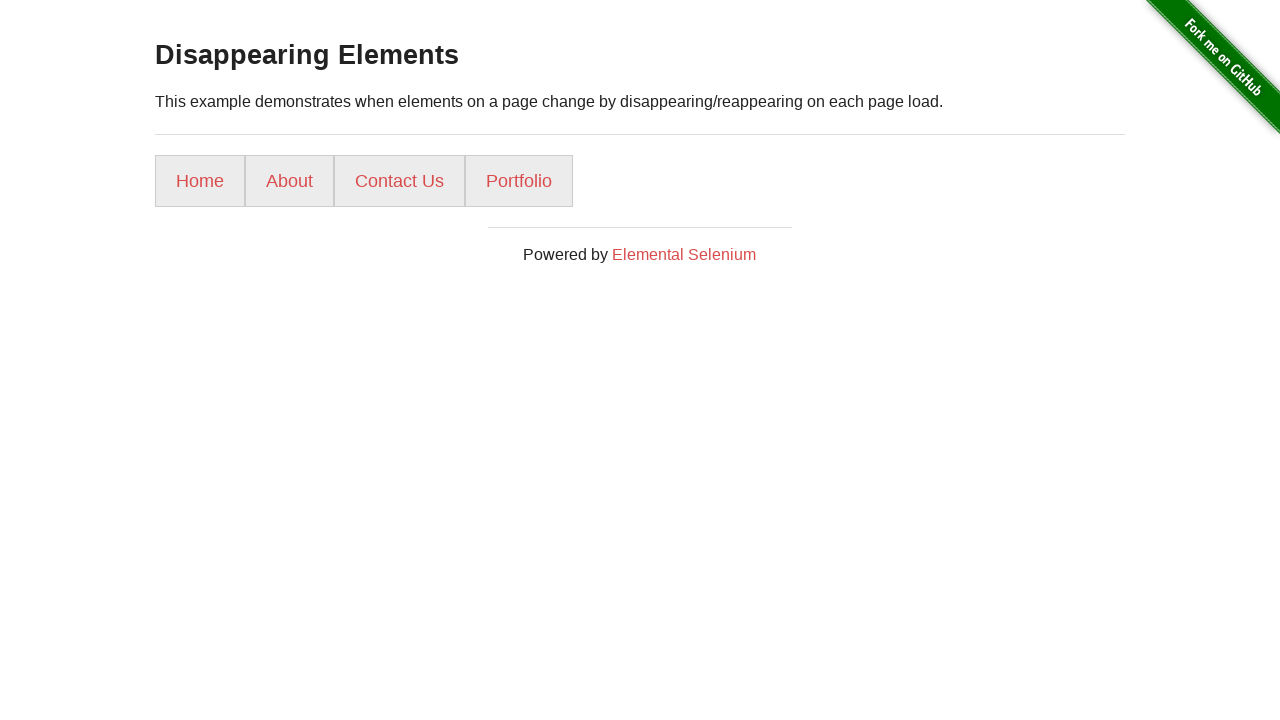